Tests the BigPrimes.org prime number generator by specifying the number of primes and digit count, then submitting the form to generate results

Starting URL: https://bigprimes.org/

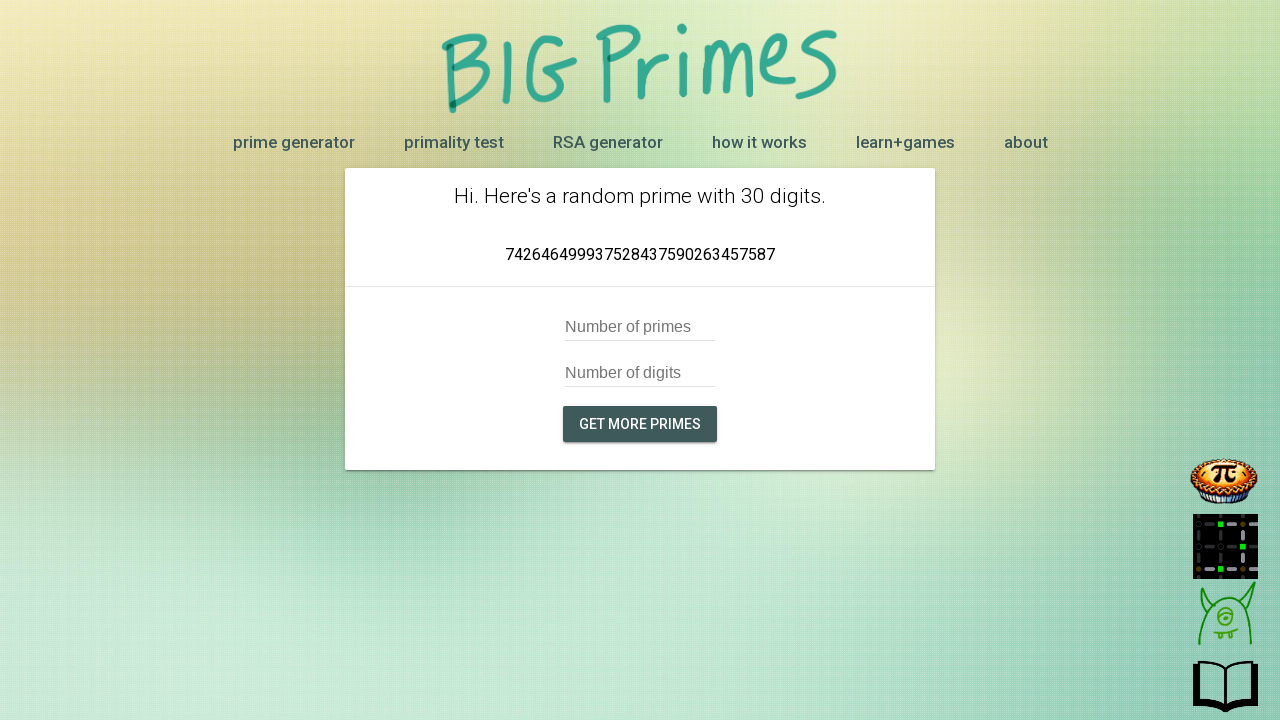

Filled number of primes field with '5' on input[name='numPrimes']
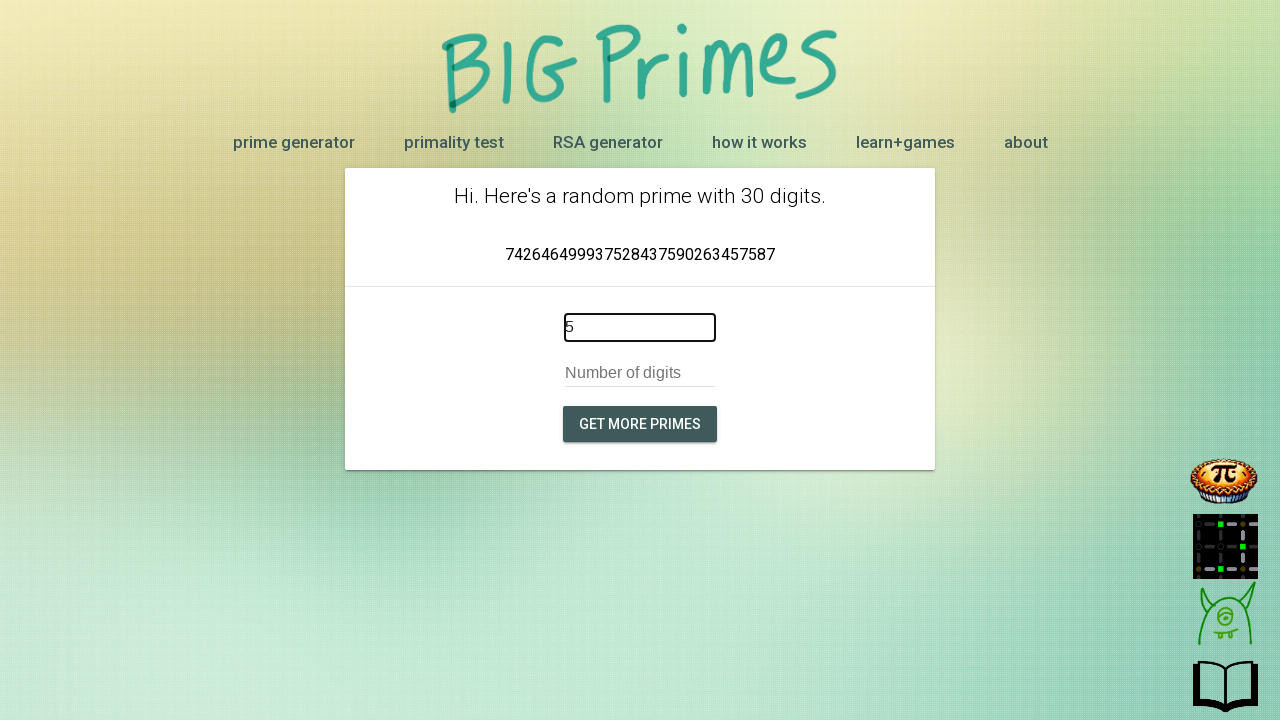

Pressed Enter key in number of primes field on input[name='numPrimes']
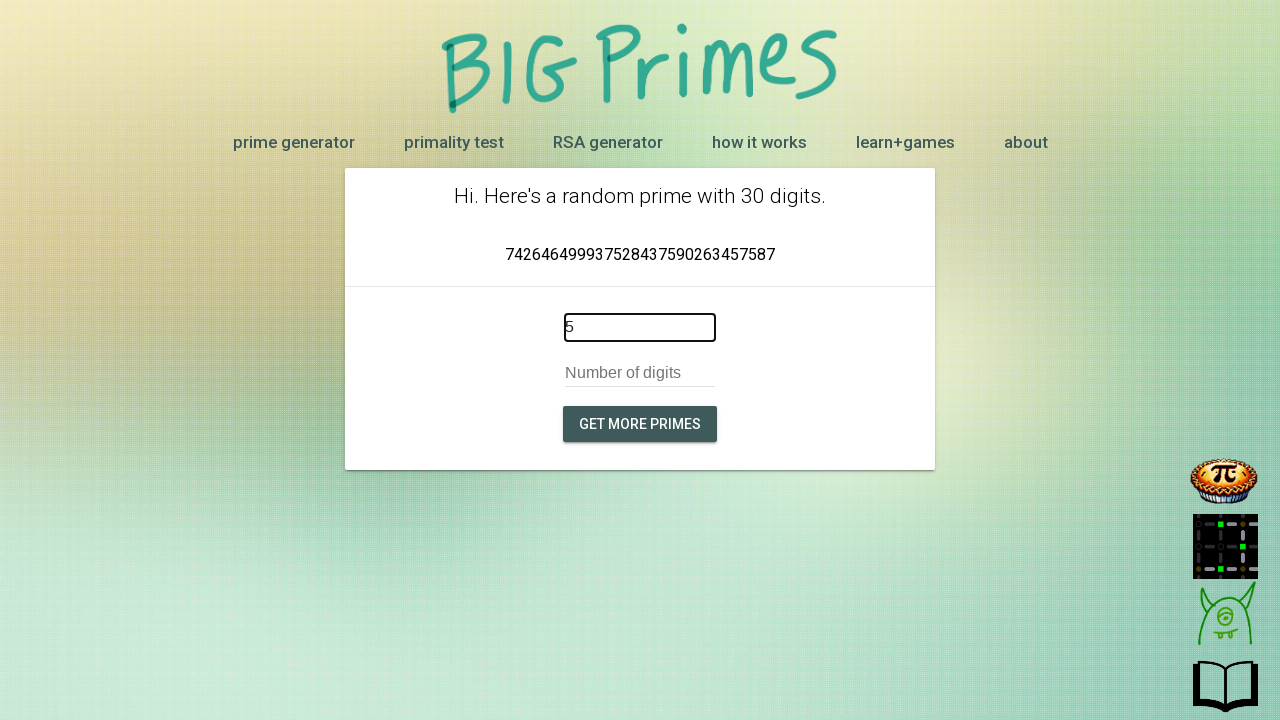

Filled number of digits field with '20' on input[name='digits']
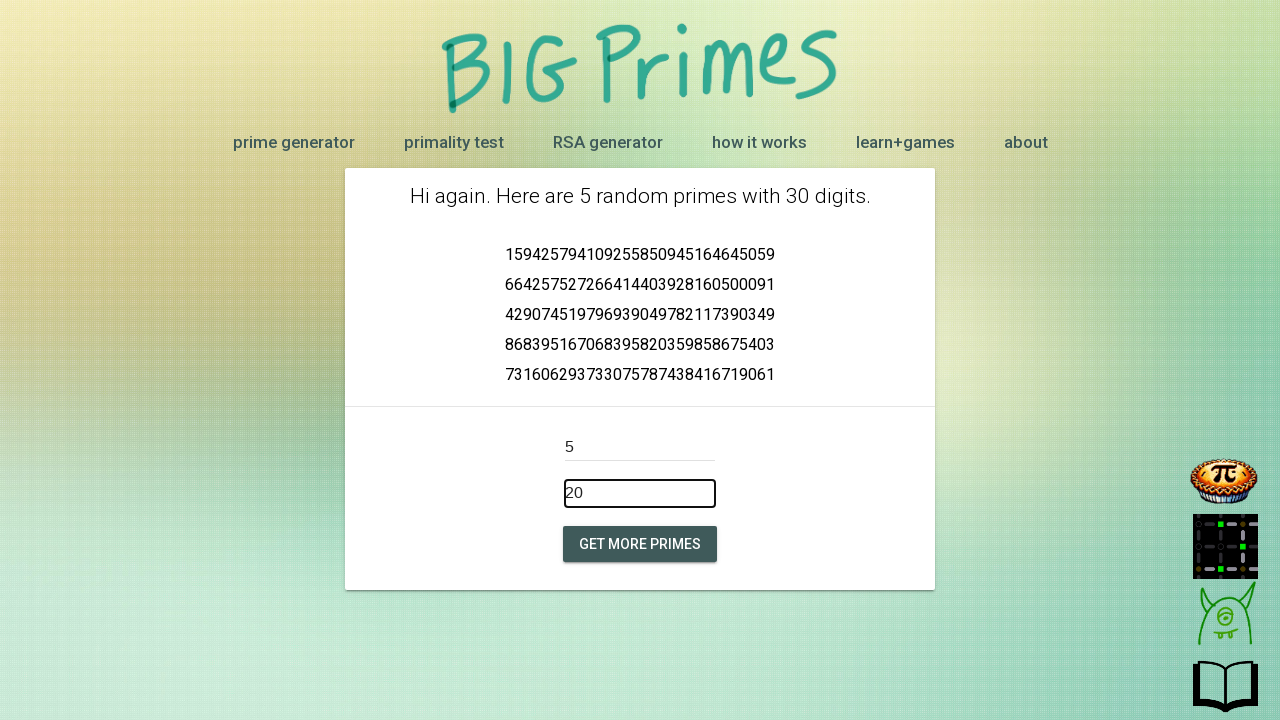

Pressed Enter key in number of digits field on input[name='digits']
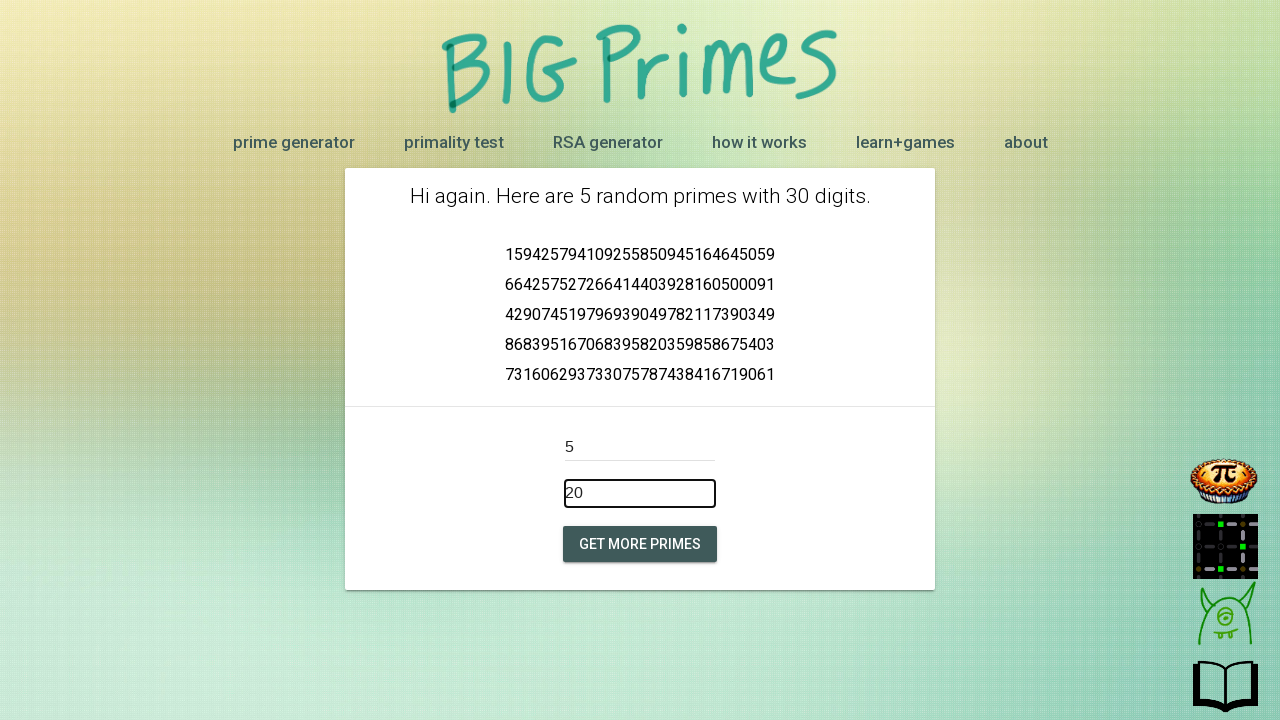

Clicked the generate button to create prime numbers at (640, 544) on xpath=//*[@id="wrapper3"]/div/div/div[3]/form/button
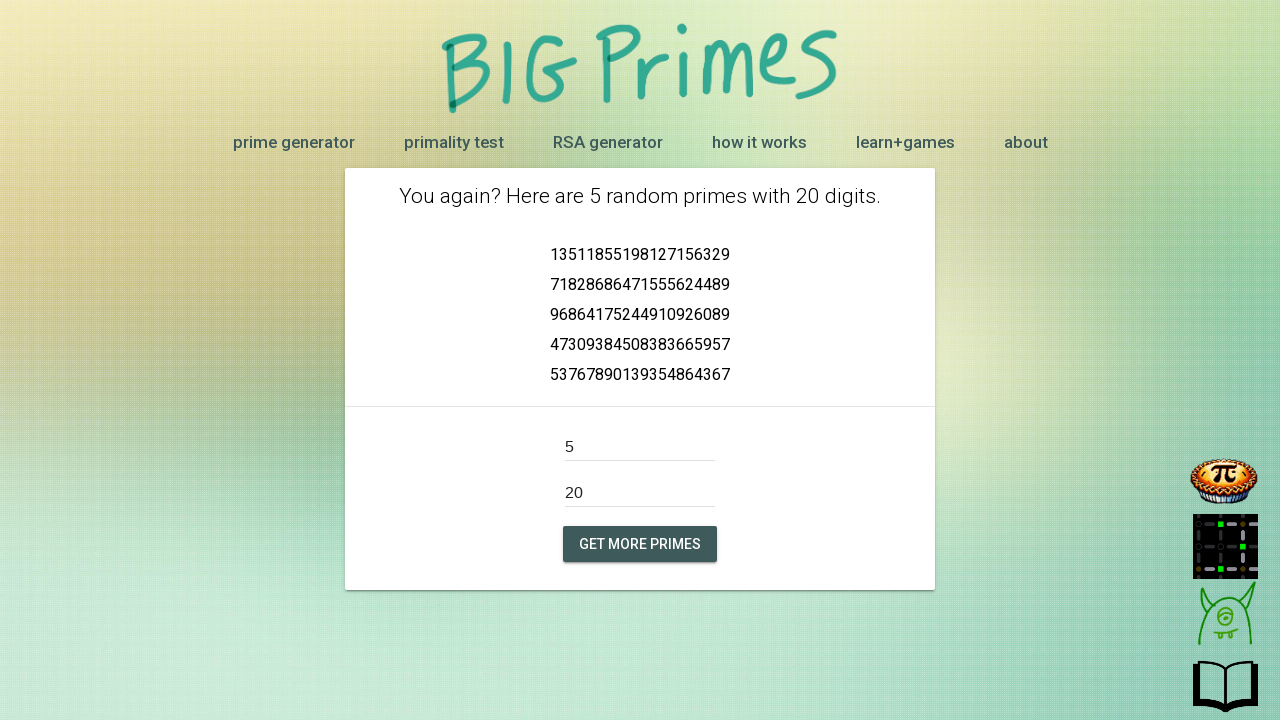

Waited for the 5th prime result row to become visible
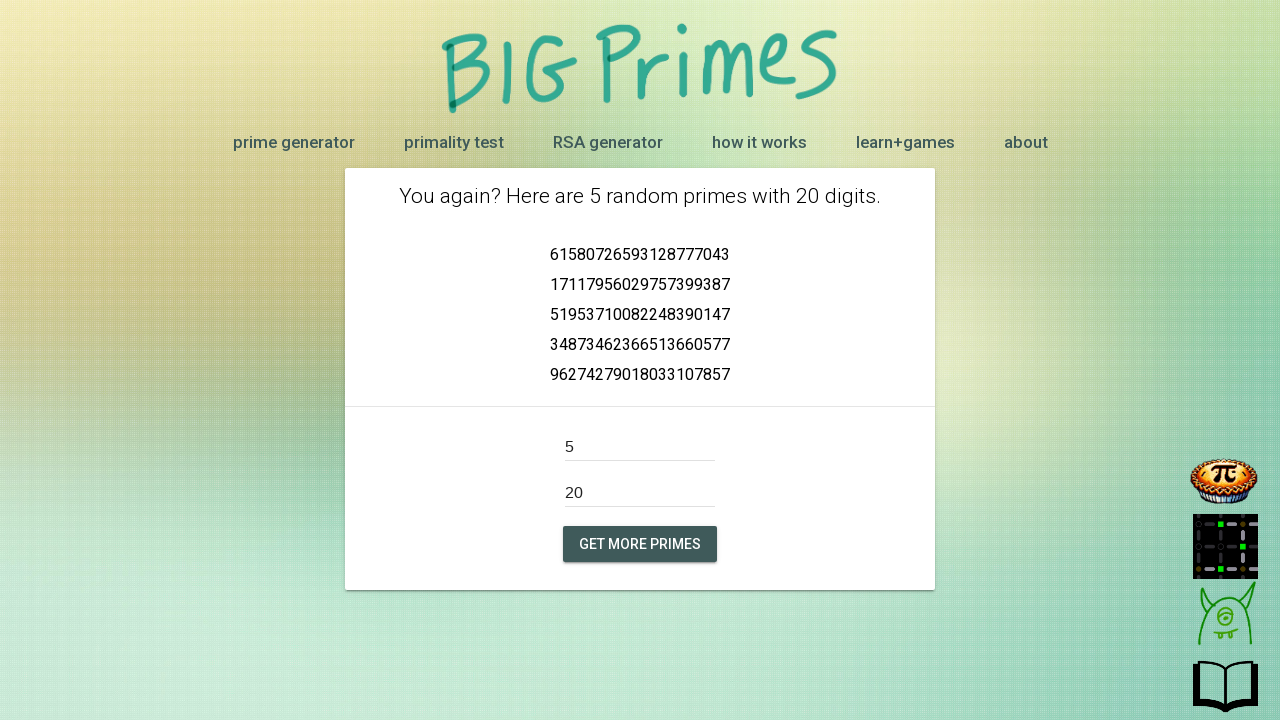

Waited for the 1st prime result row to become visible
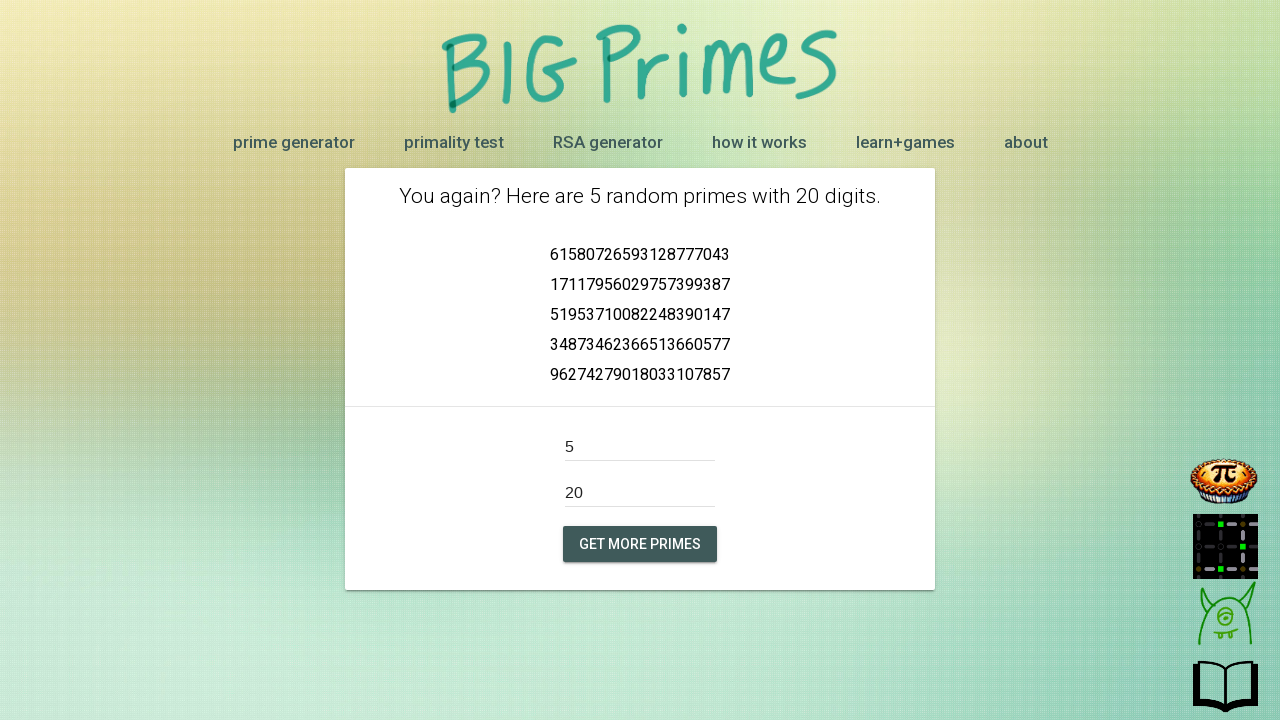

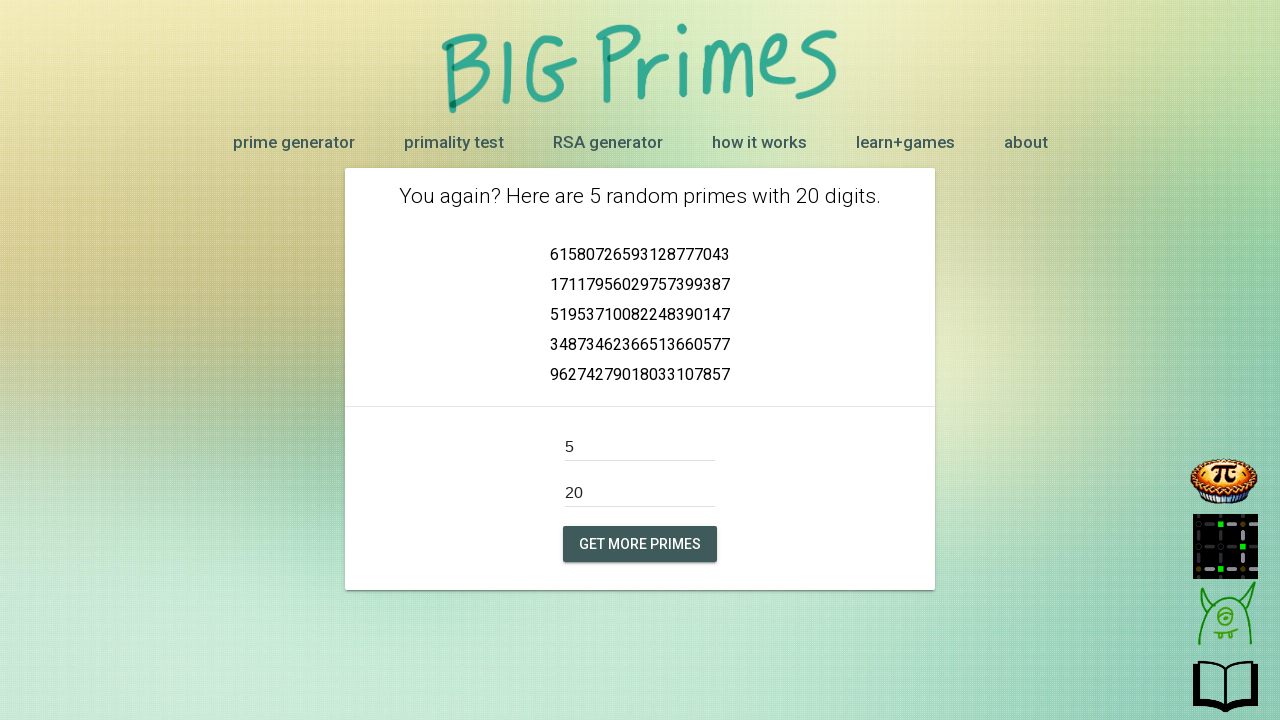